Tests form filling with keyboard shortcuts to copy current address to permanent address field using sendKeys

Starting URL: https://demoqa.com/text-box

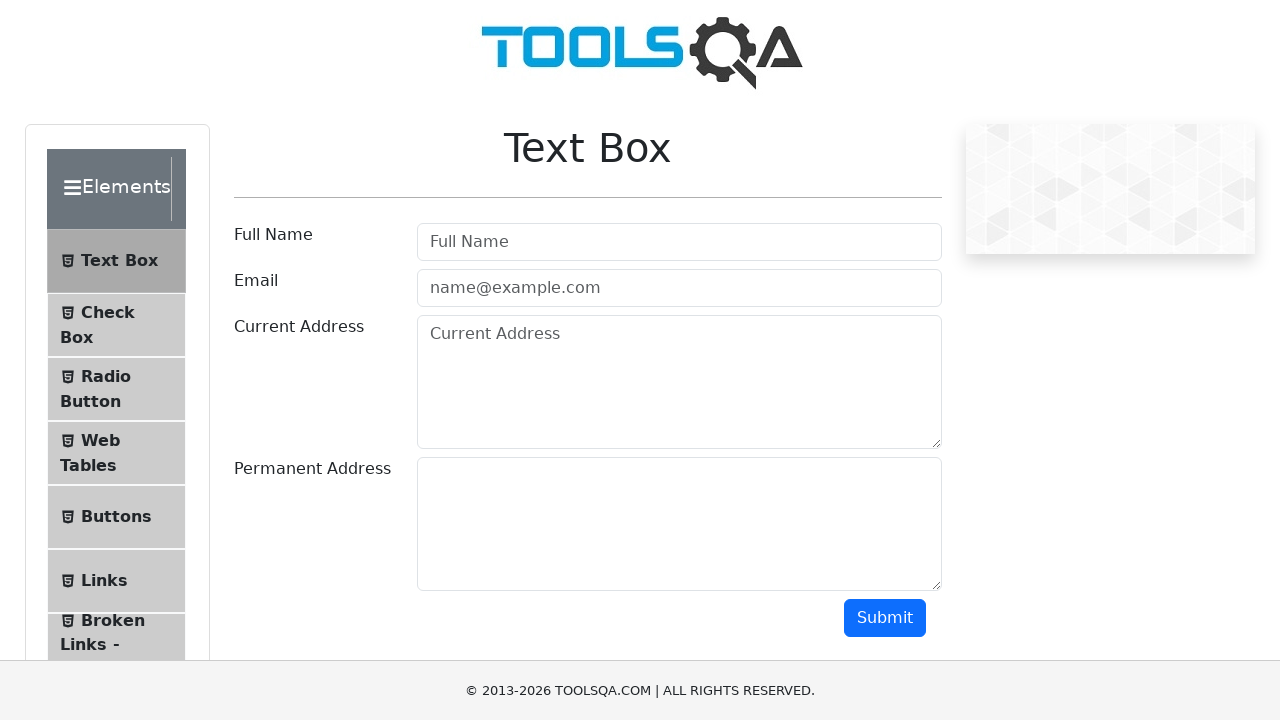

Filled userName field with 'Ram' on #userName
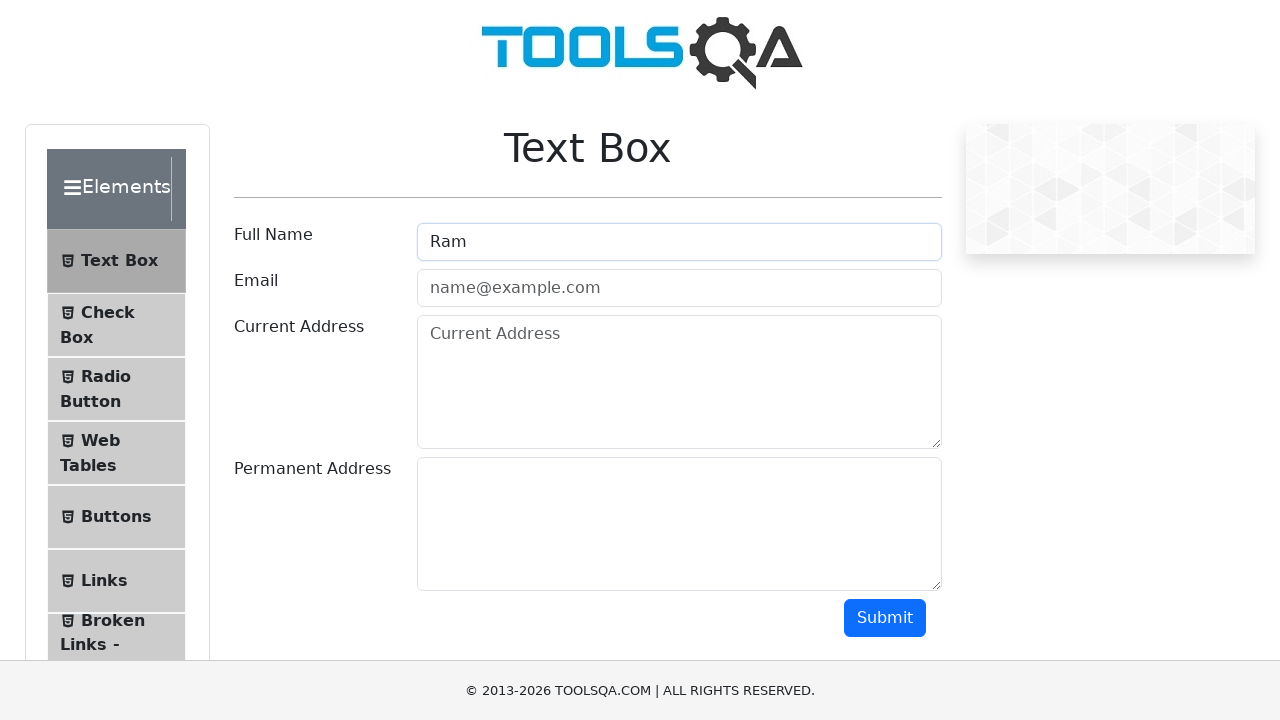

Filled userEmail field with 'ram@gmail.com' on #userEmail
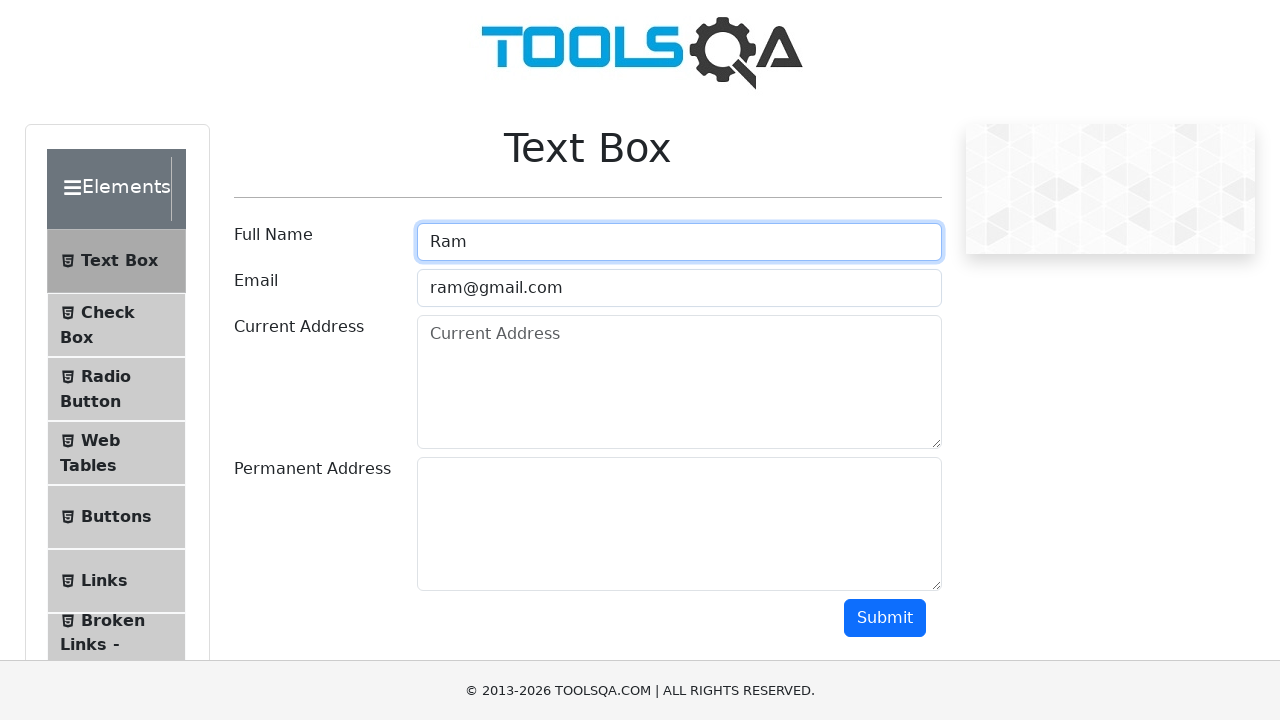

Filled currentAddress field with '17, BH Colony, St.Luise Road,Bangalore' on #currentAddress
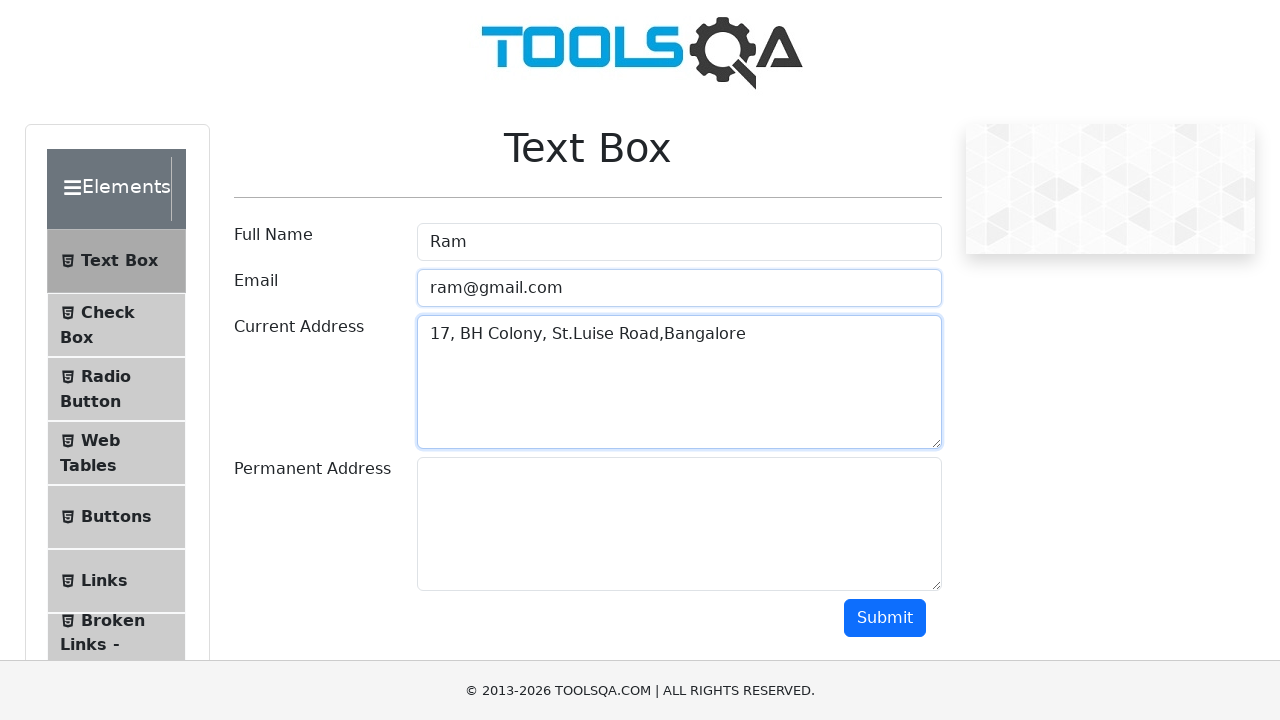

Selected all text in currentAddress field using Ctrl+A on #currentAddress
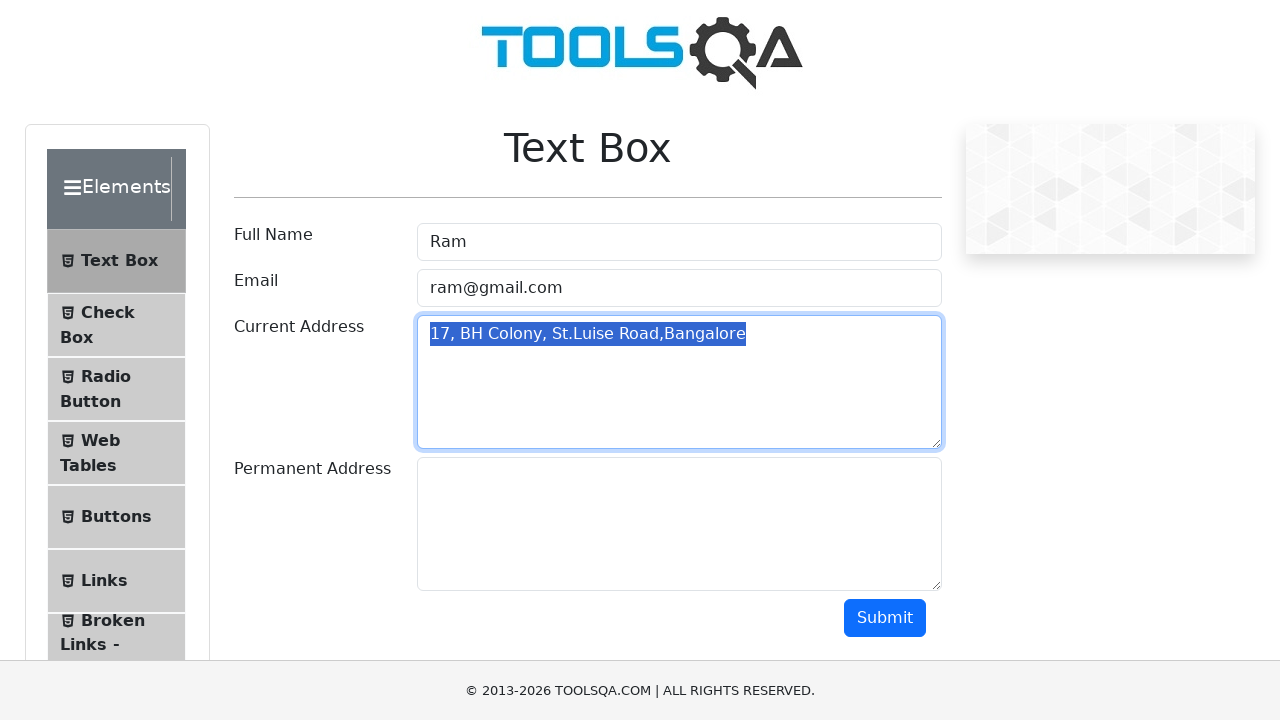

Copied selected text from currentAddress field using Ctrl+C on #currentAddress
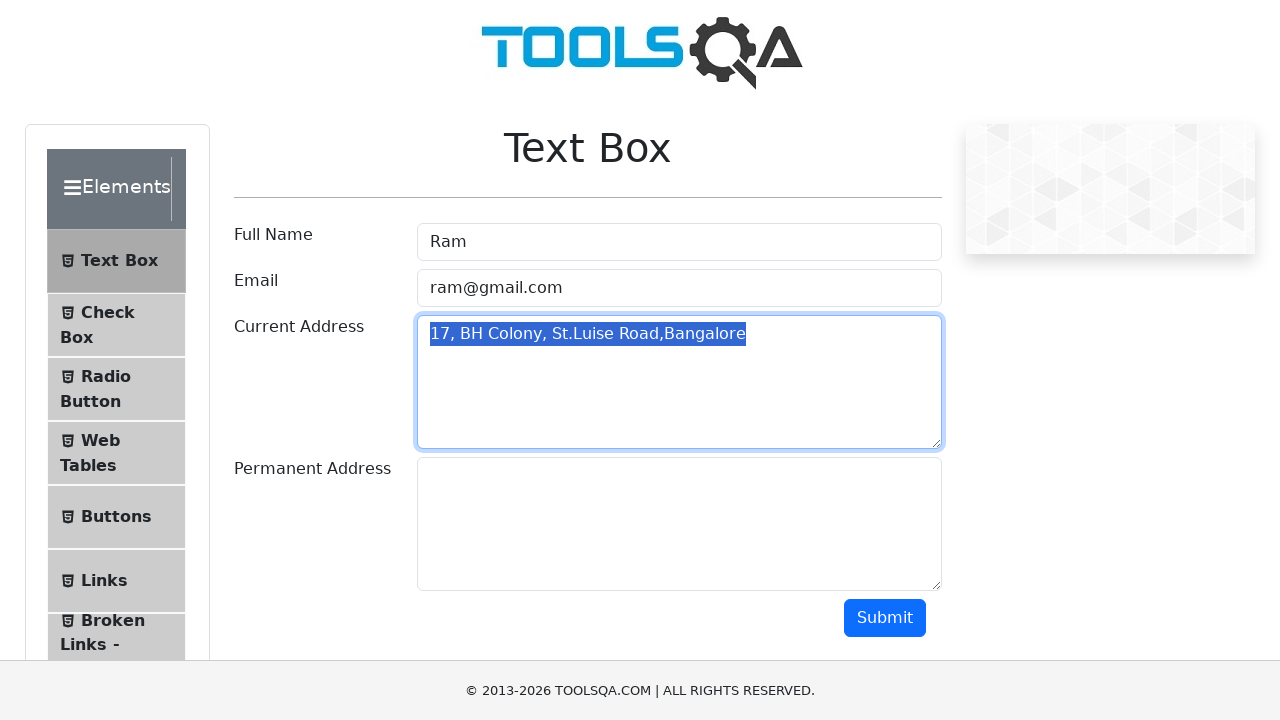

Pressed Tab to move focus to permanentAddress field on #currentAddress
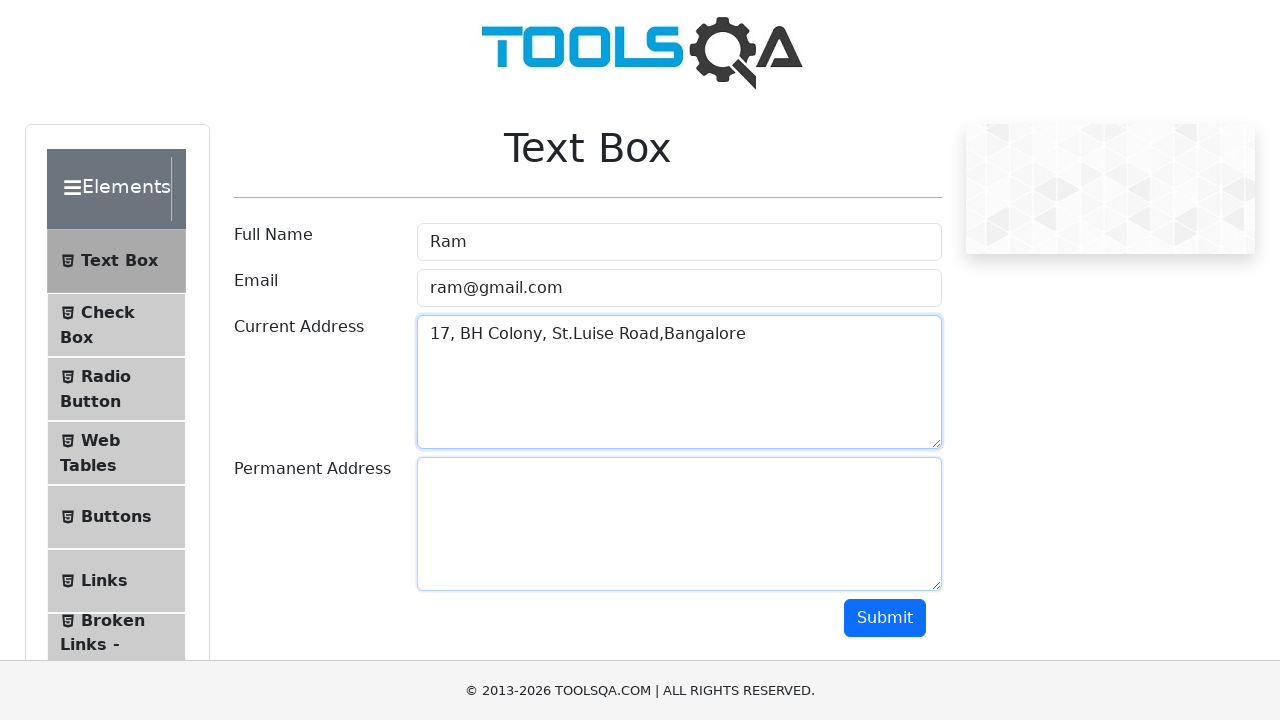

Pasted copied address text into permanentAddress field using Ctrl+V on #permanentAddress
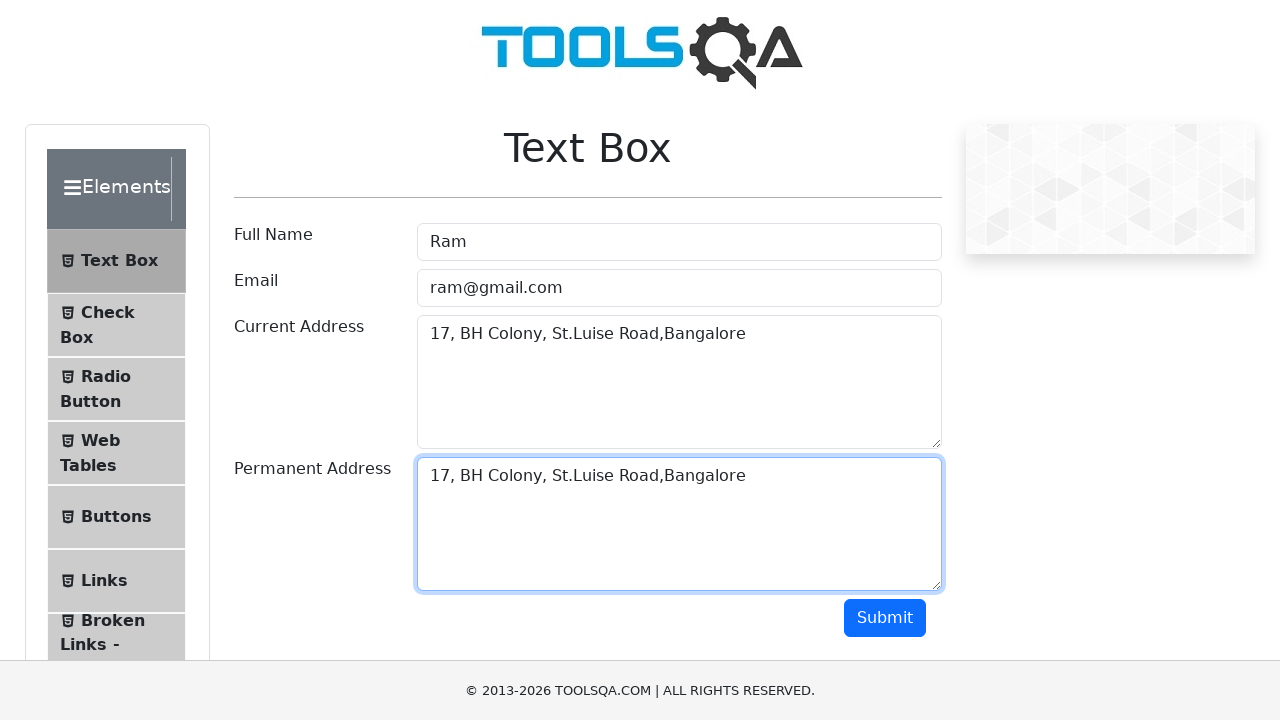

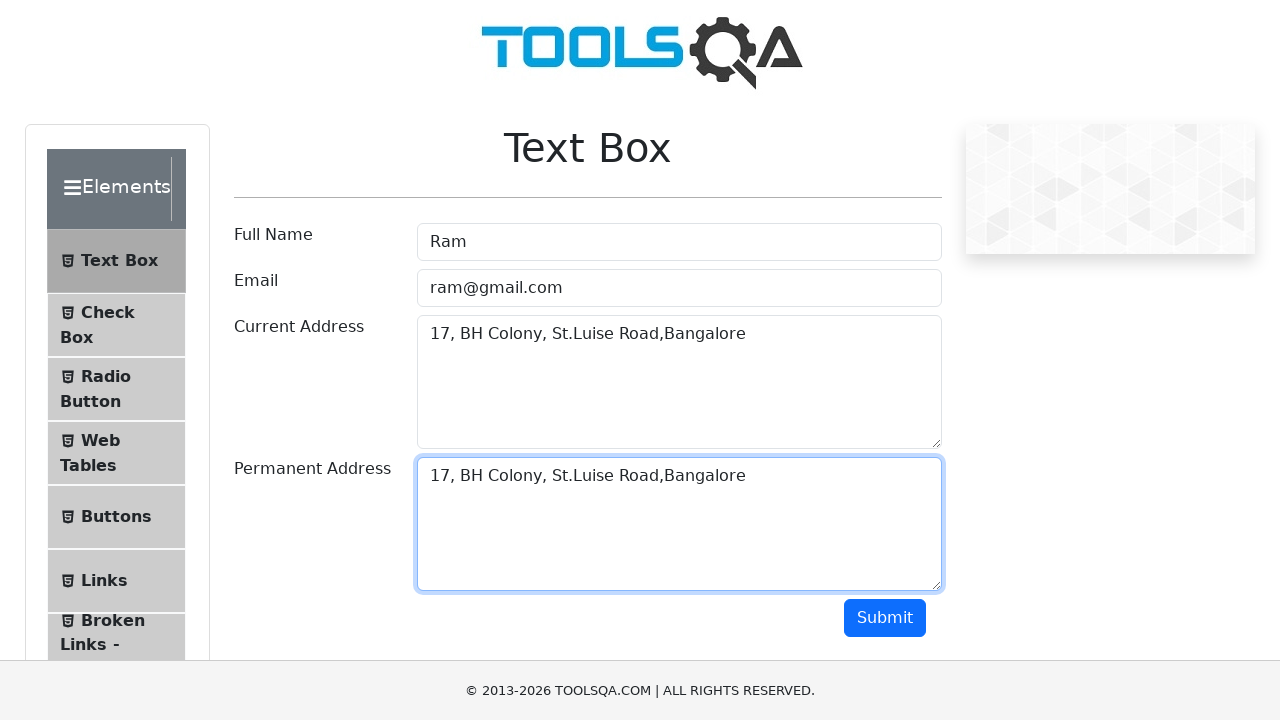